Navigates to Hepsiburada website and locates elements by link text and partial link text to verify their attributes

Starting URL: https://www.hepsiburada.com/

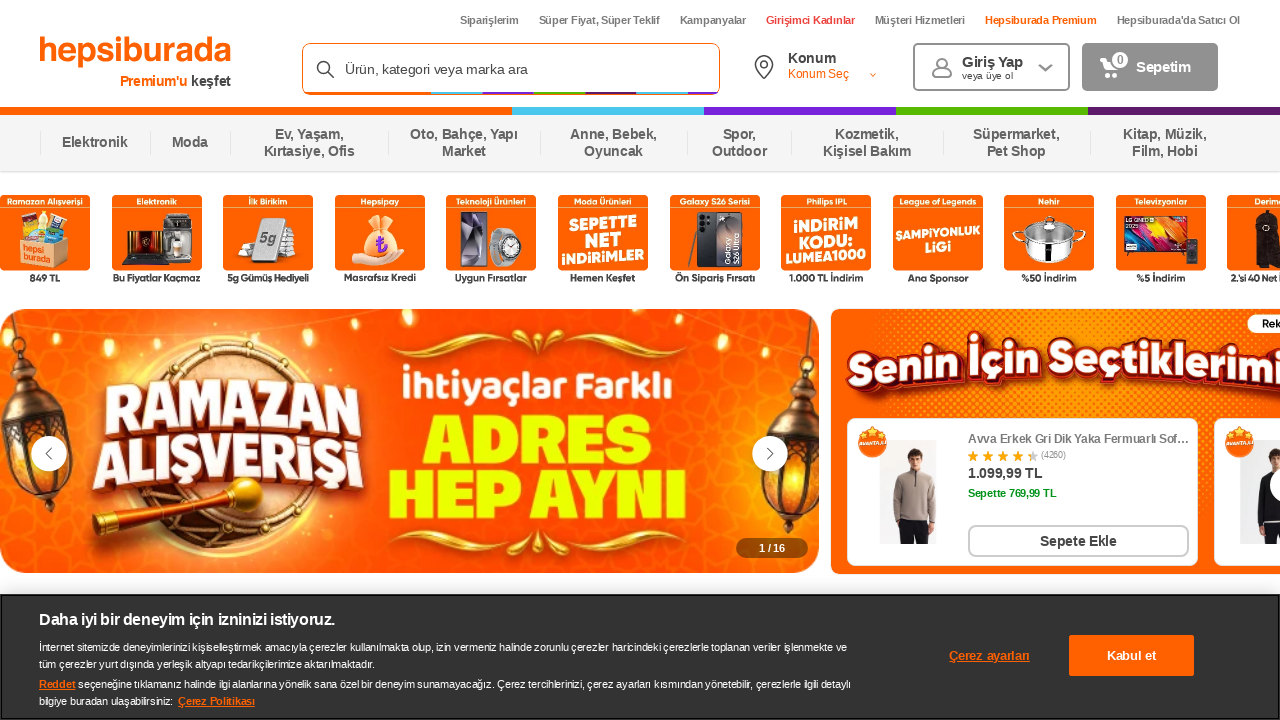

Located 'Siparişlerim' link by text
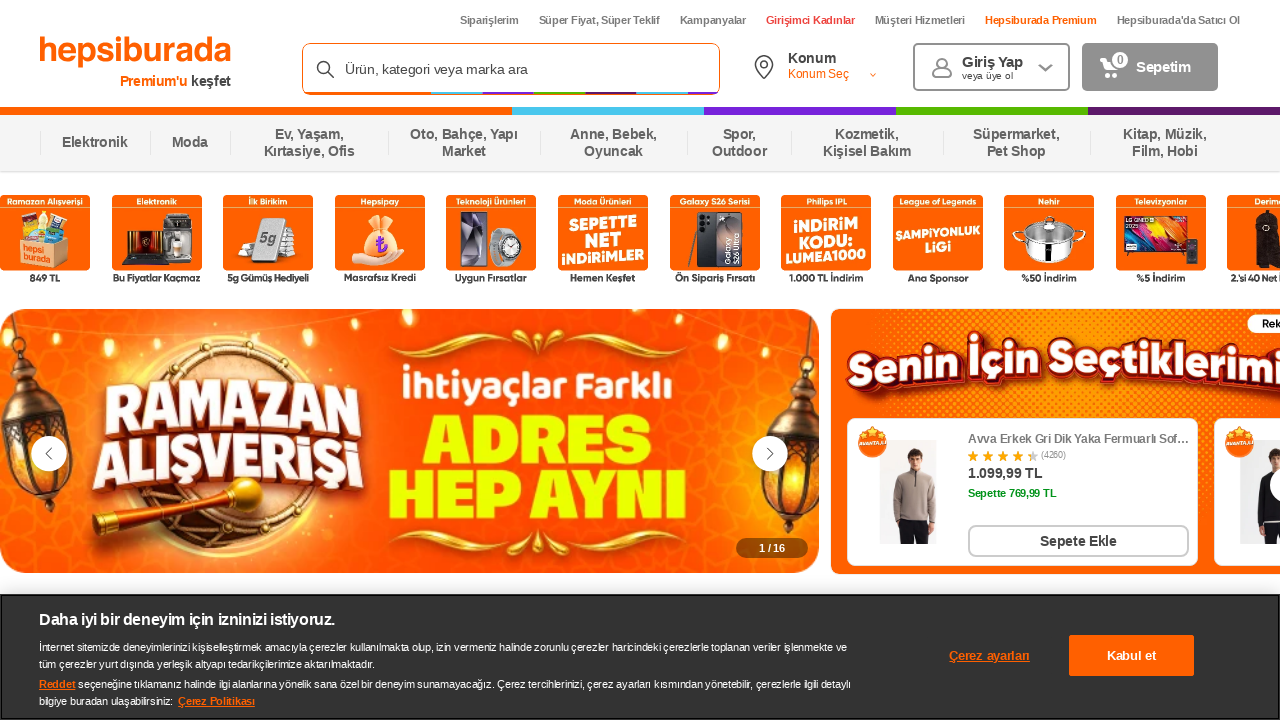

Retrieved text content: Siparişlerim
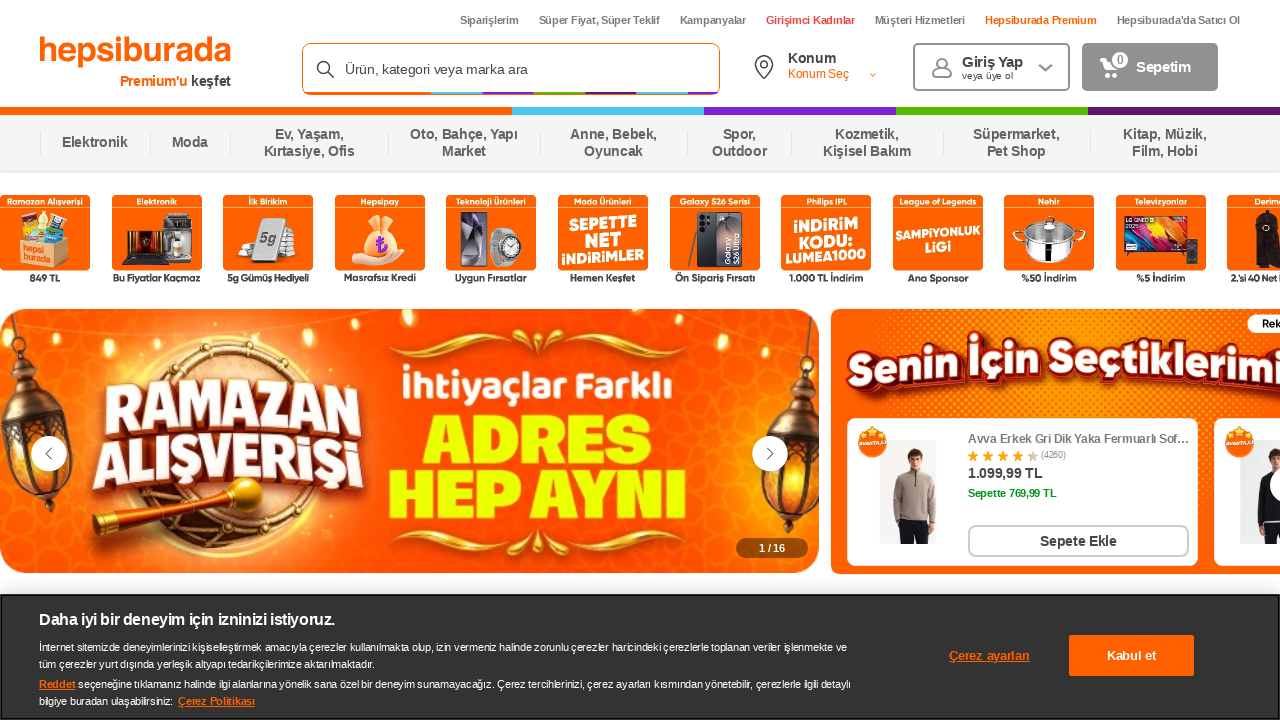

Retrieved href attribute: https://www.hepsiburada.com/siparislerim
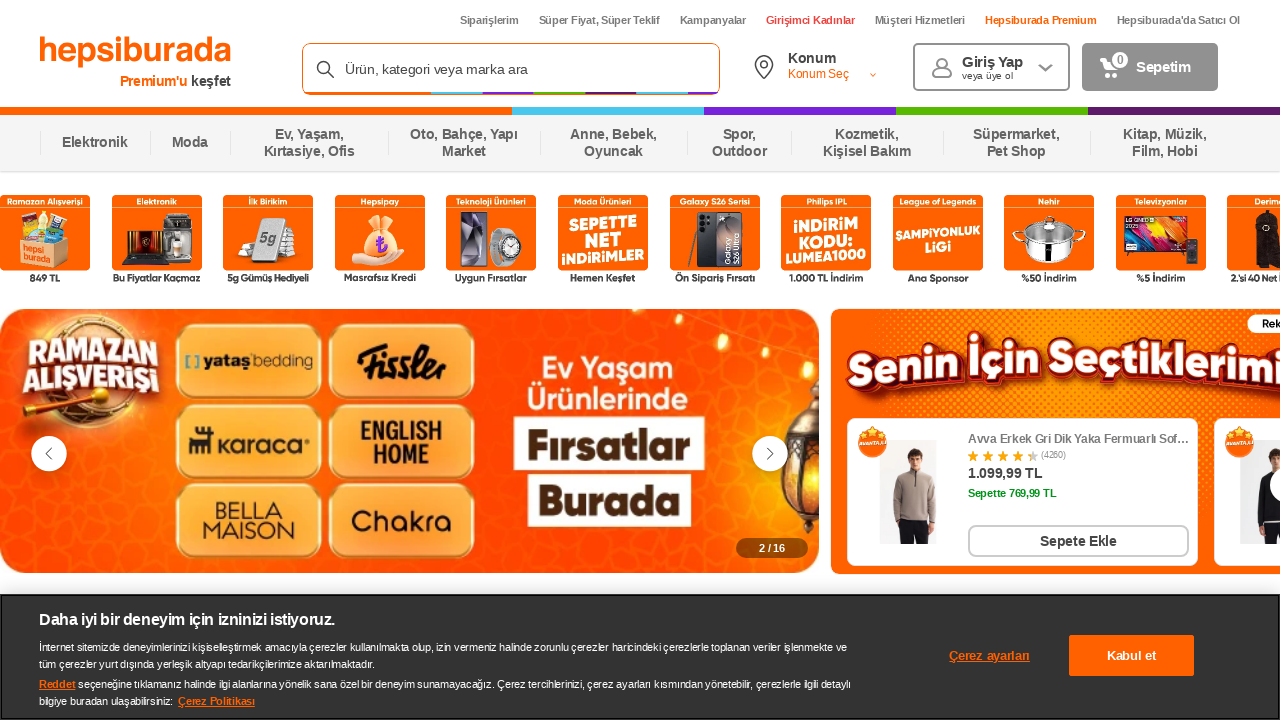

Retrieved title attribute: Siparişlerim
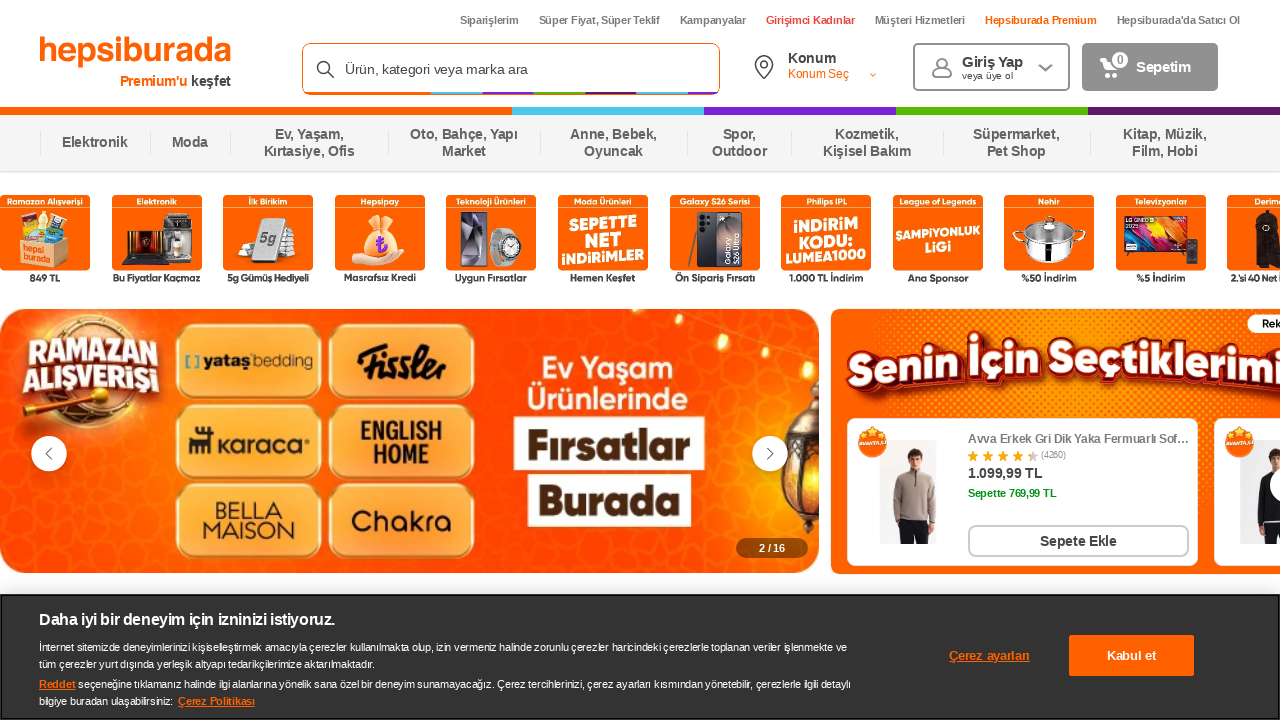

Retrieved rel attribute: nofollow
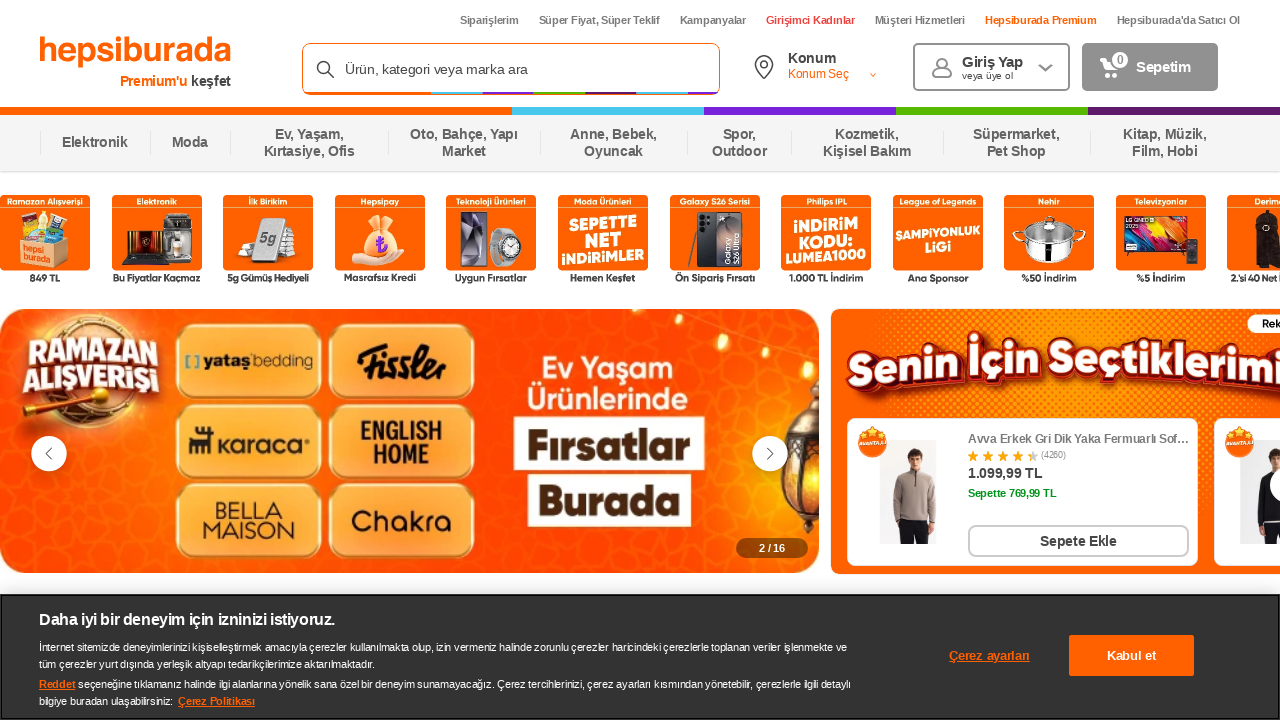

Located 'Süper Fiyat' link by partial text
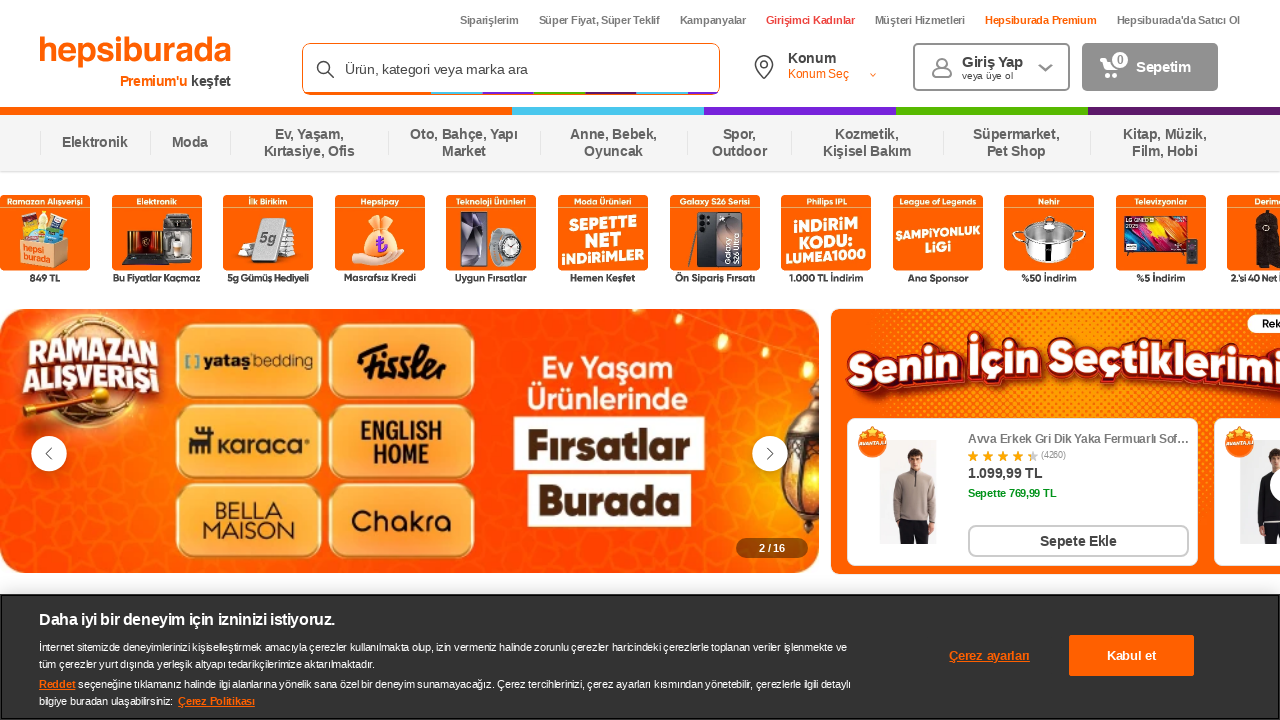

Retrieved text content: Süper Fiyat, Süper Teklif
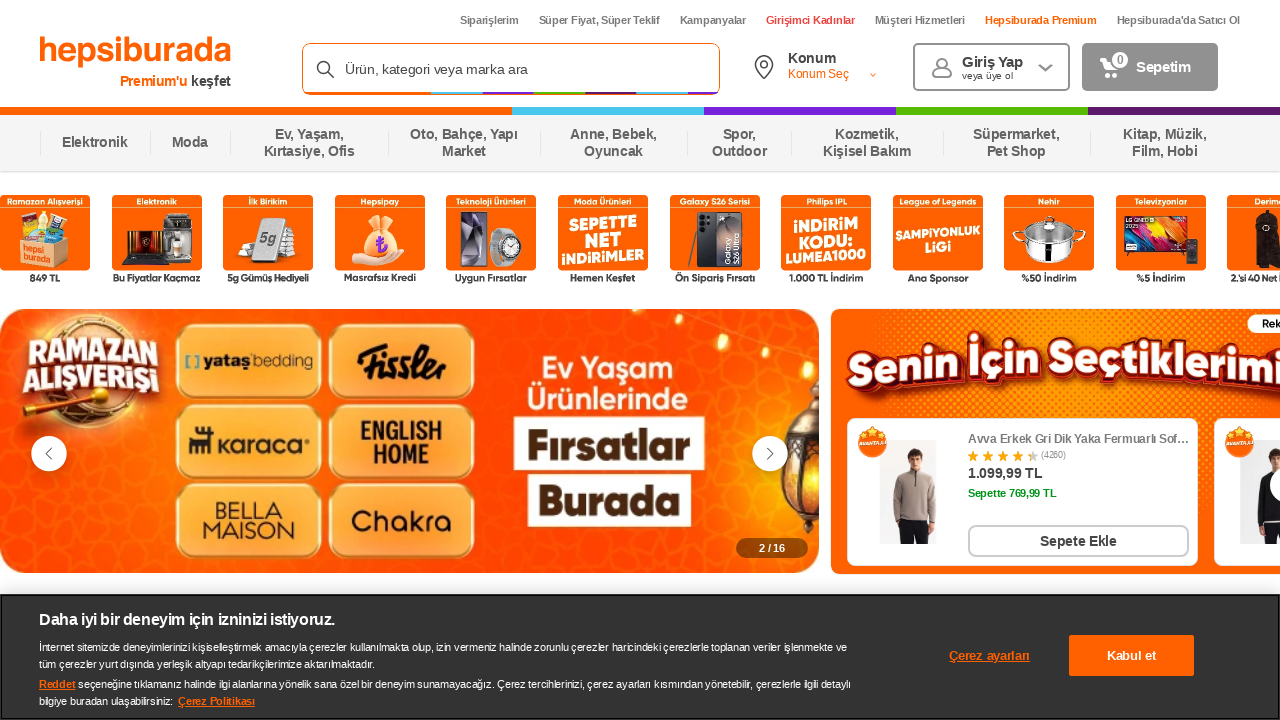

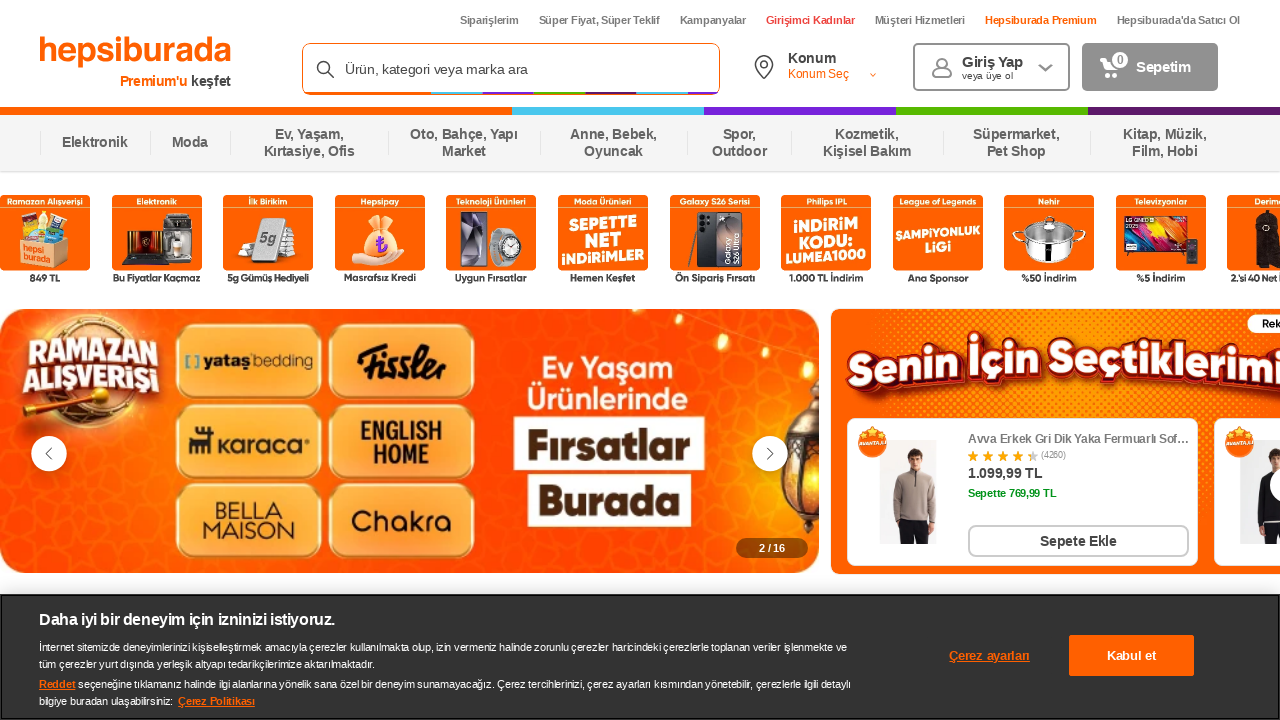